Tests the sign-up form by filling in first name, last name, email, password fields and submitting the registration form on ShareLane.

Starting URL: https://www.sharelane.com/cgi-bin/register.py?page=1&zip_code=222222

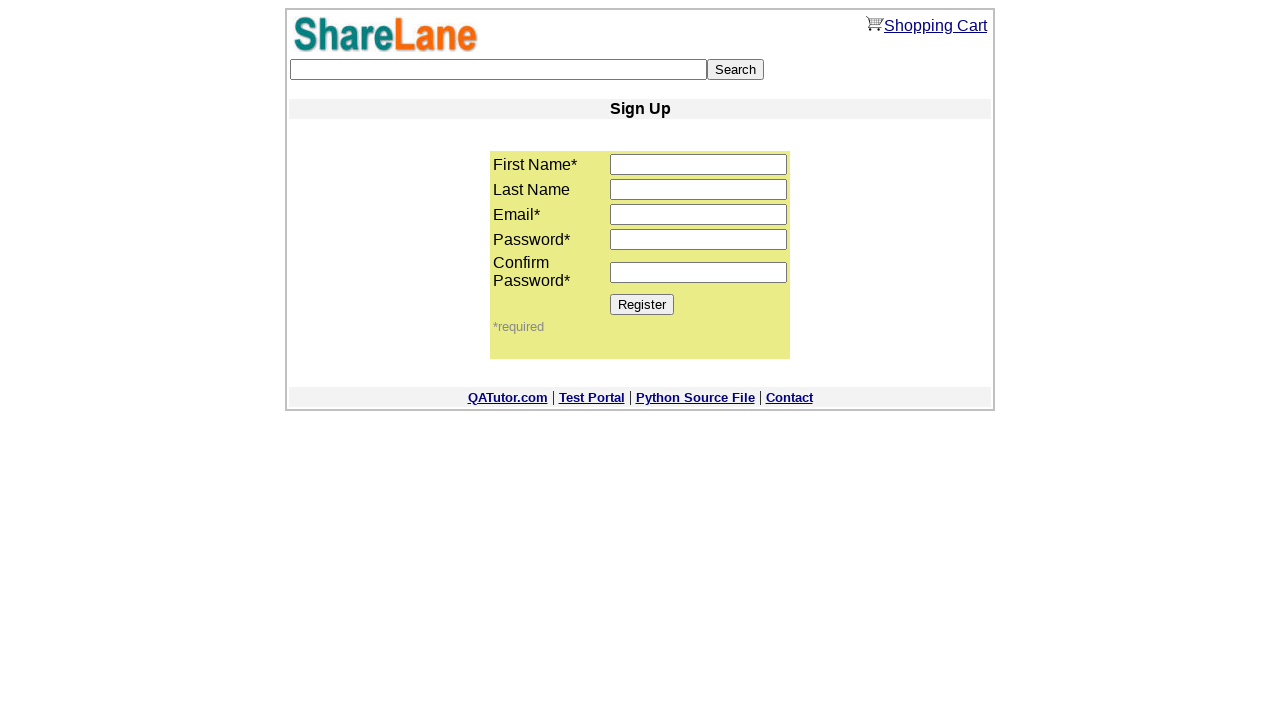

Filled first name field with 'Sarah' on input[name='first_name']
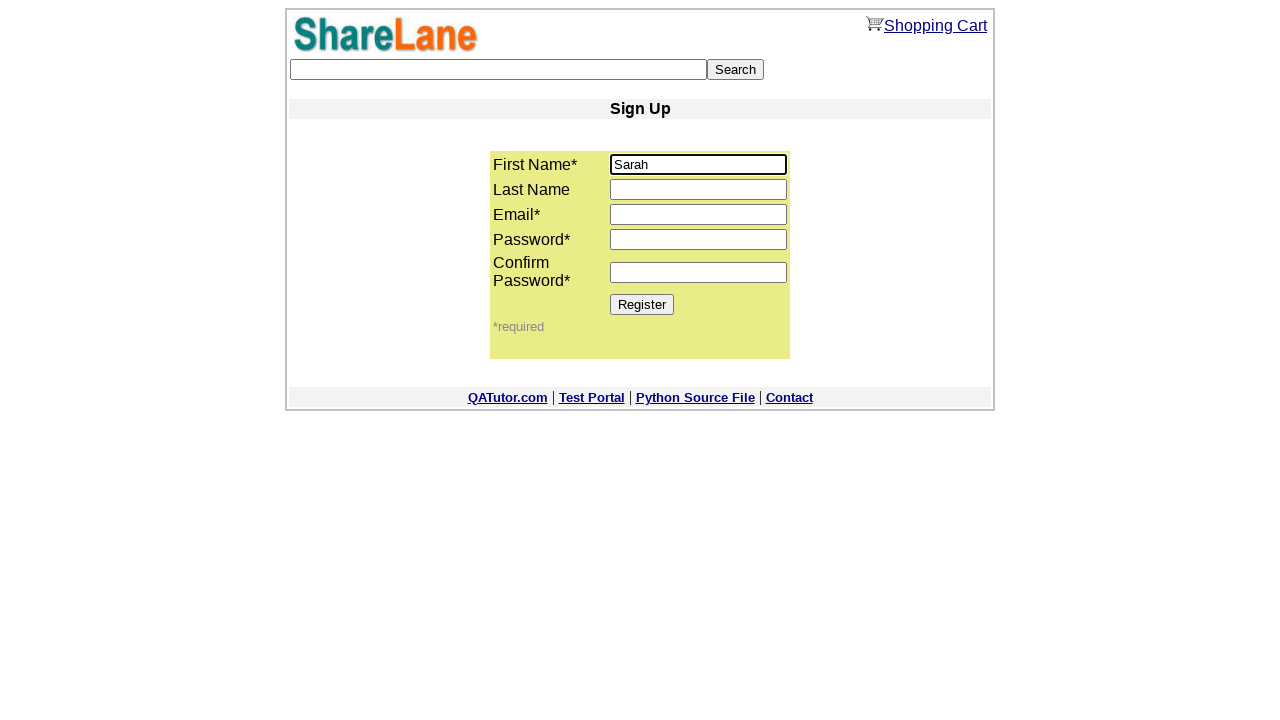

Filled last name field with 'Johnson' on input[name='last_name']
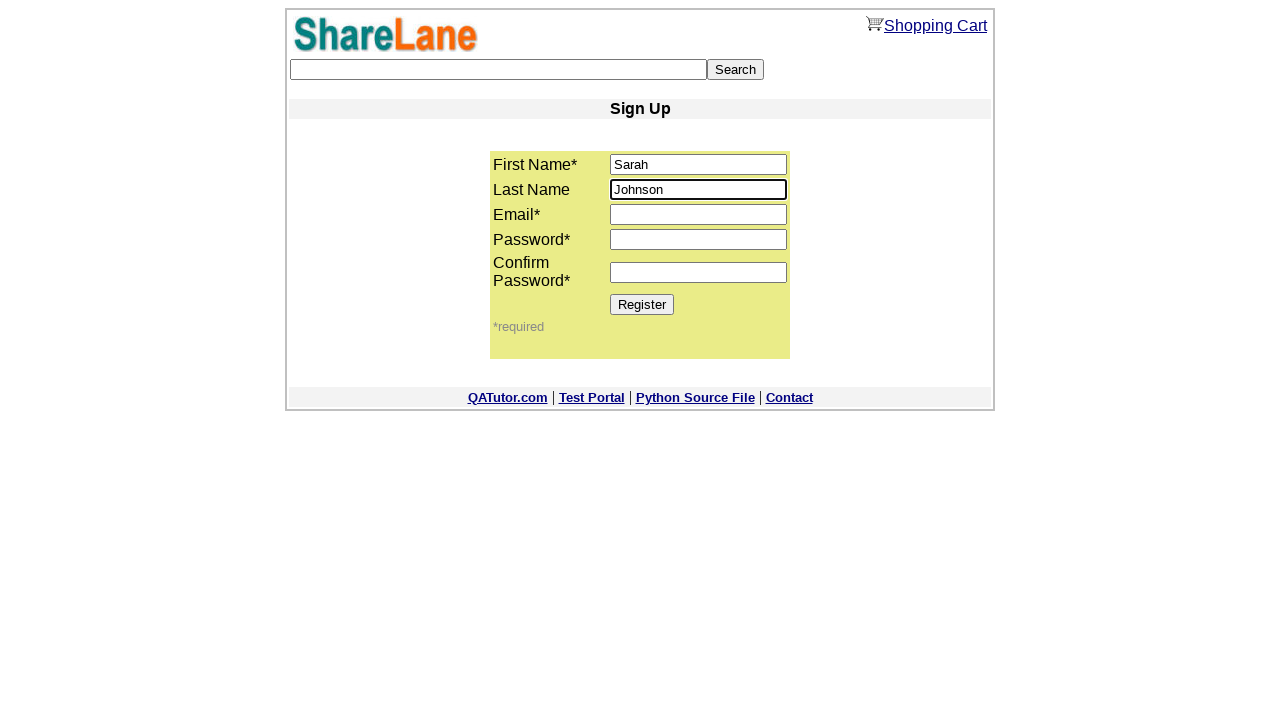

Filled email field with 'sarah.johnson847@example.com' on input[name='email']
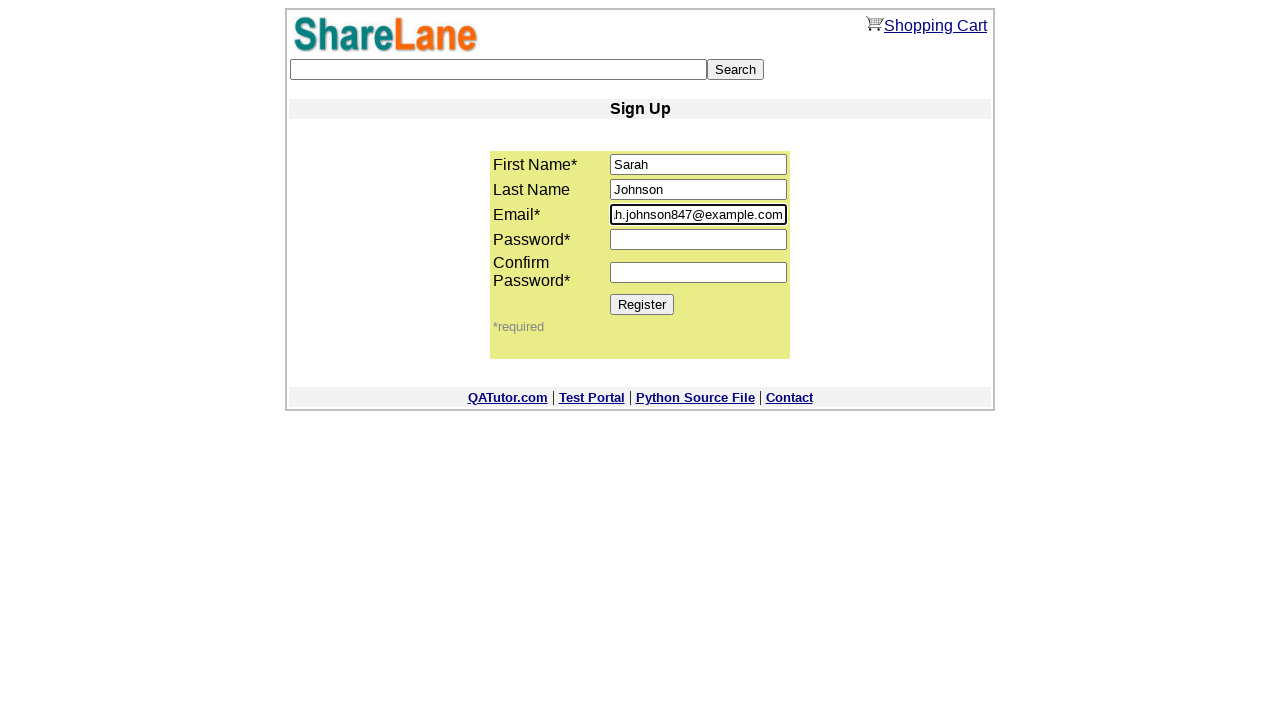

Filled password field with 'SecurePass2024' on input[name='password1']
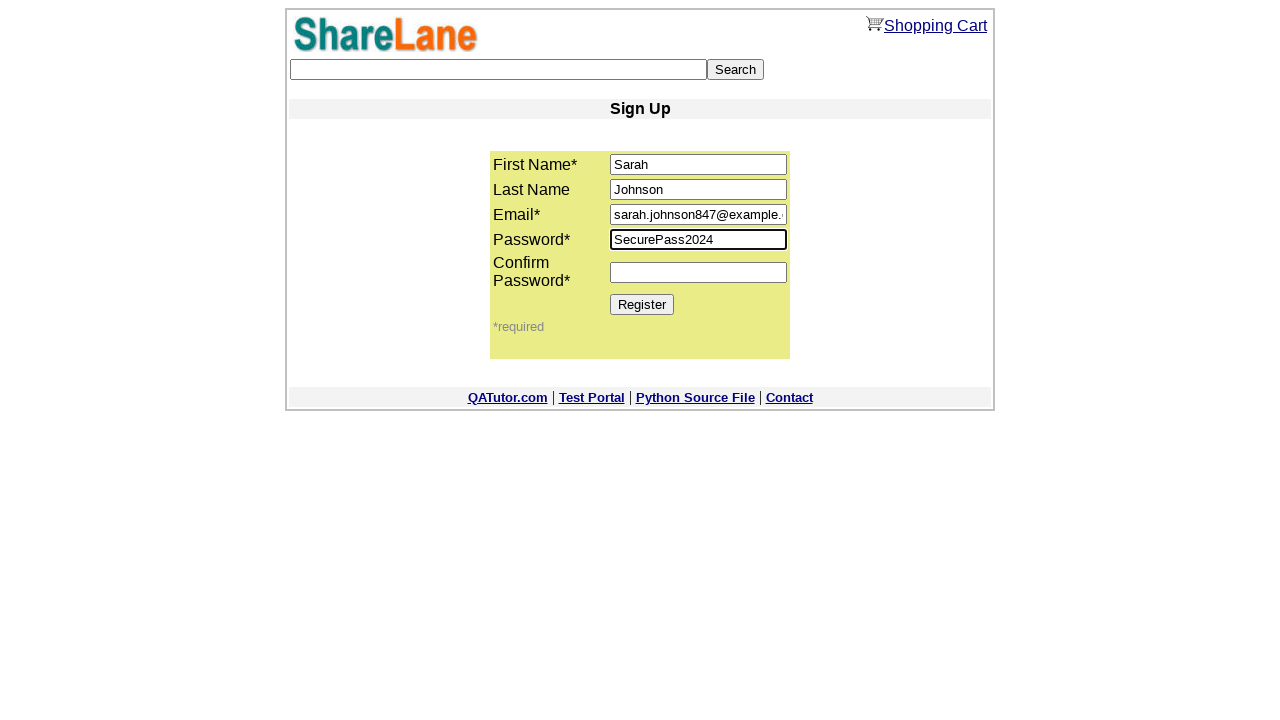

Filled password confirmation field with 'SecurePass2024' on input[name='password2']
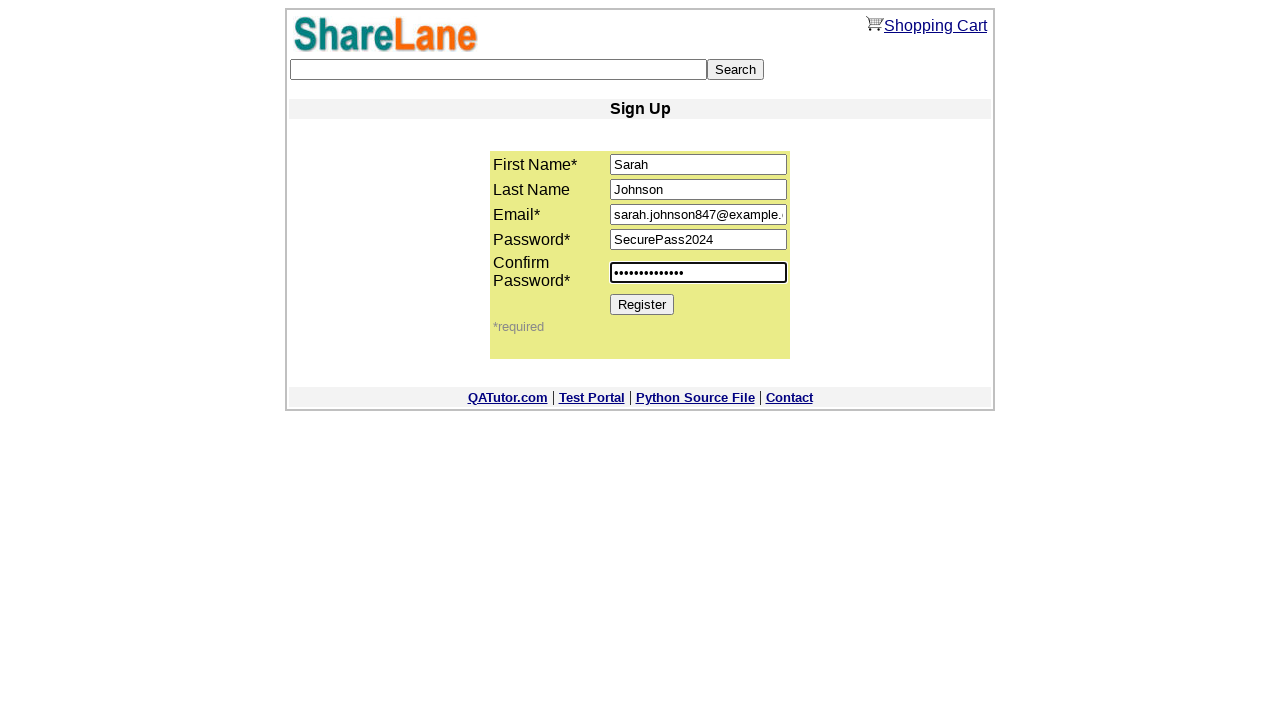

Clicked Register button to submit the sign-up form at (642, 304) on xpath=//*[@value='Register']
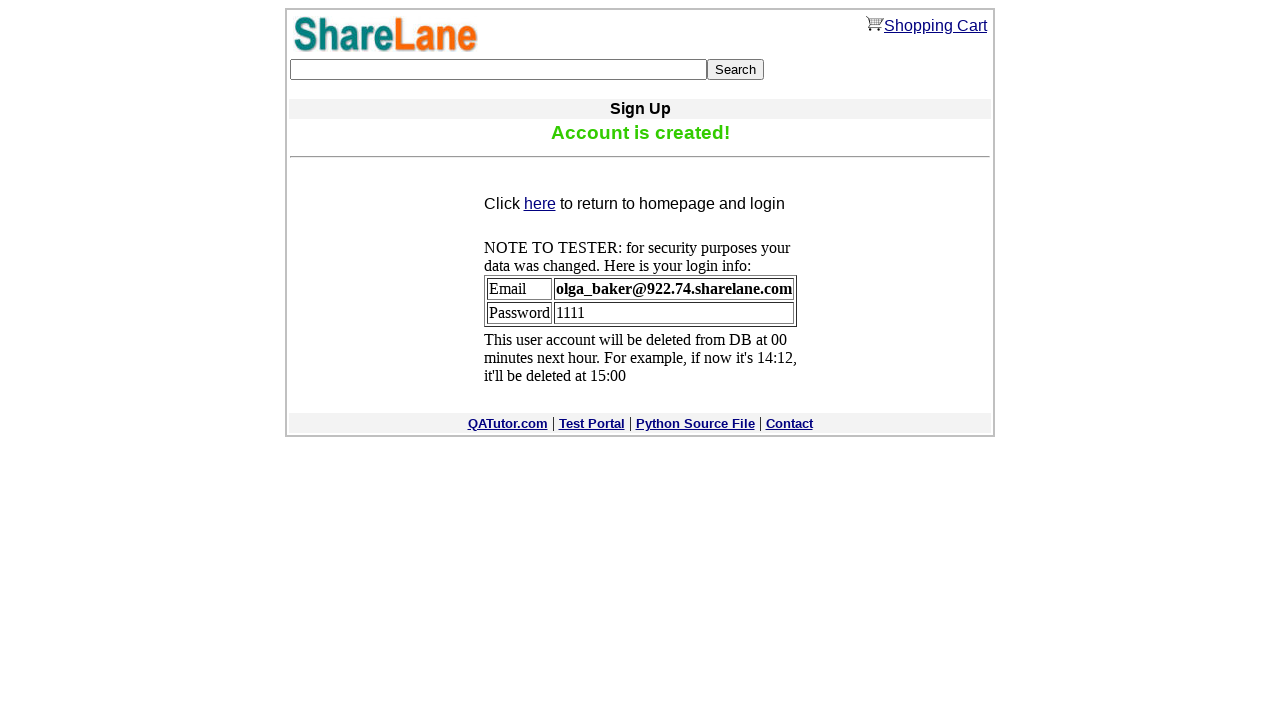

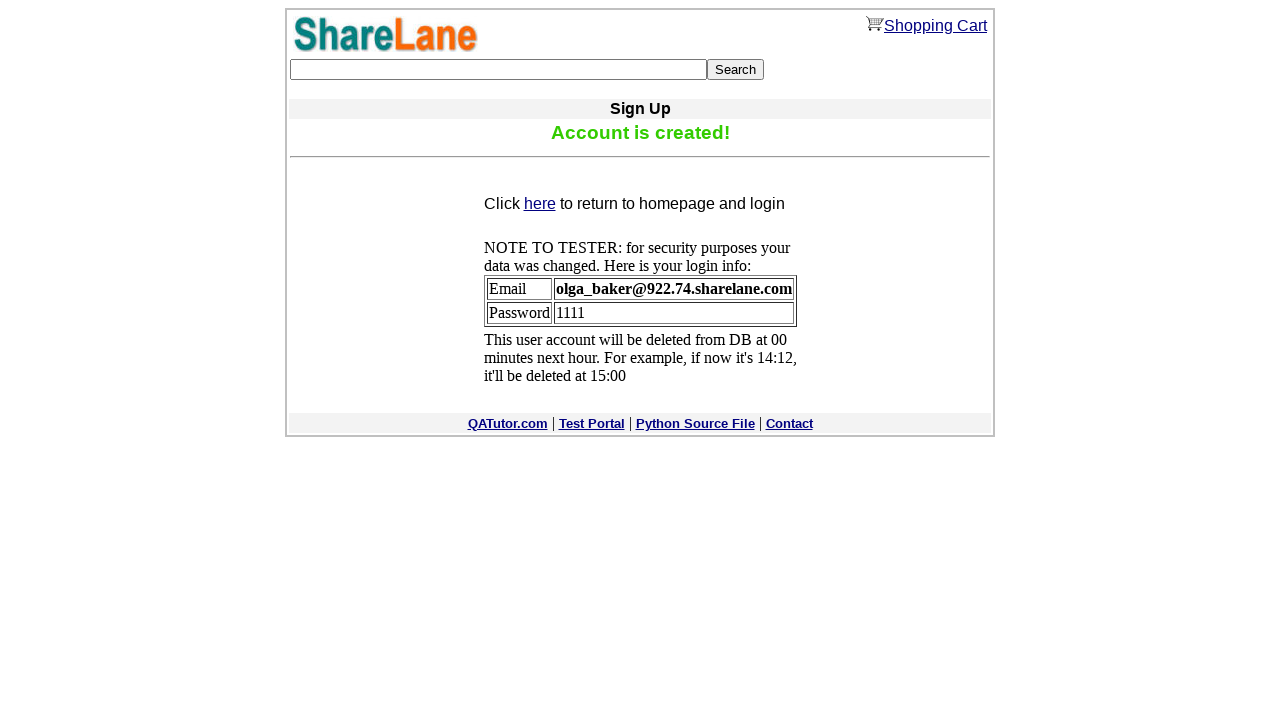